Tests the search functionality on the PROS Unicam website by clicking the search toggle, entering "Digital Twin" as a search query, and verifying that search results contain the expected text.

Starting URL: https://pros.unicam.it/

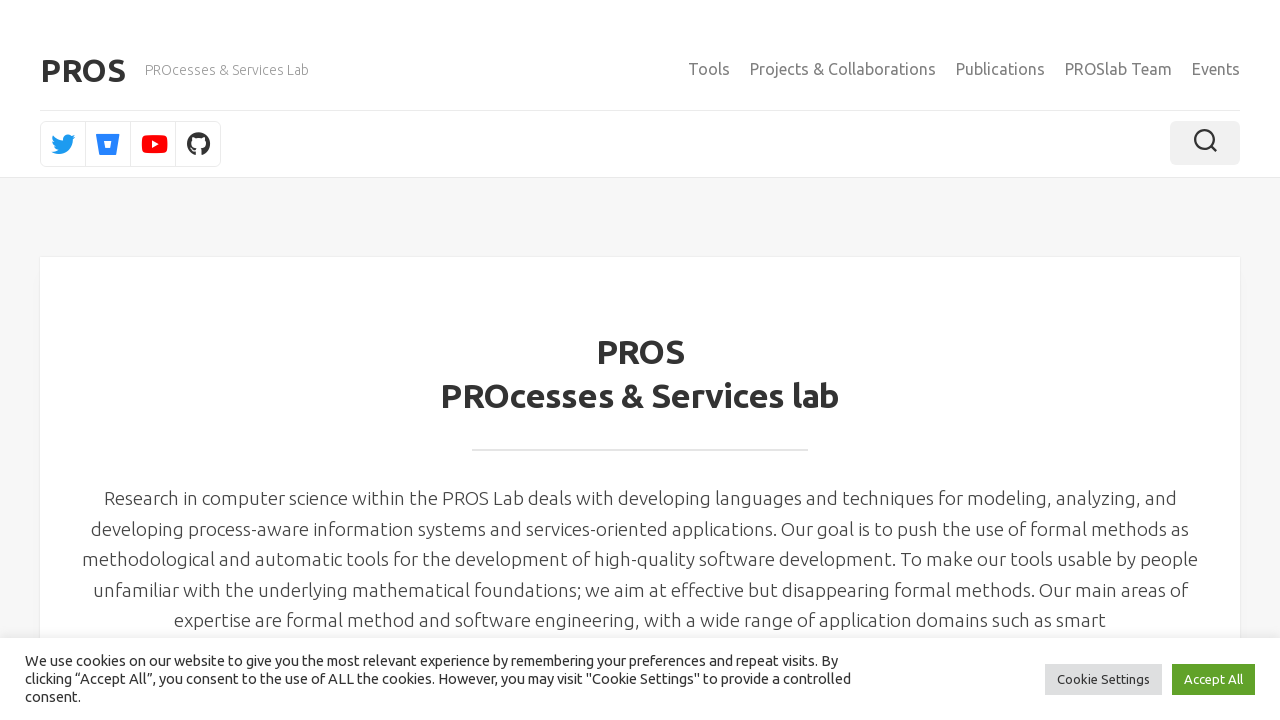

Clicked search toggle to open search at (1205, 143) on .toggle-search
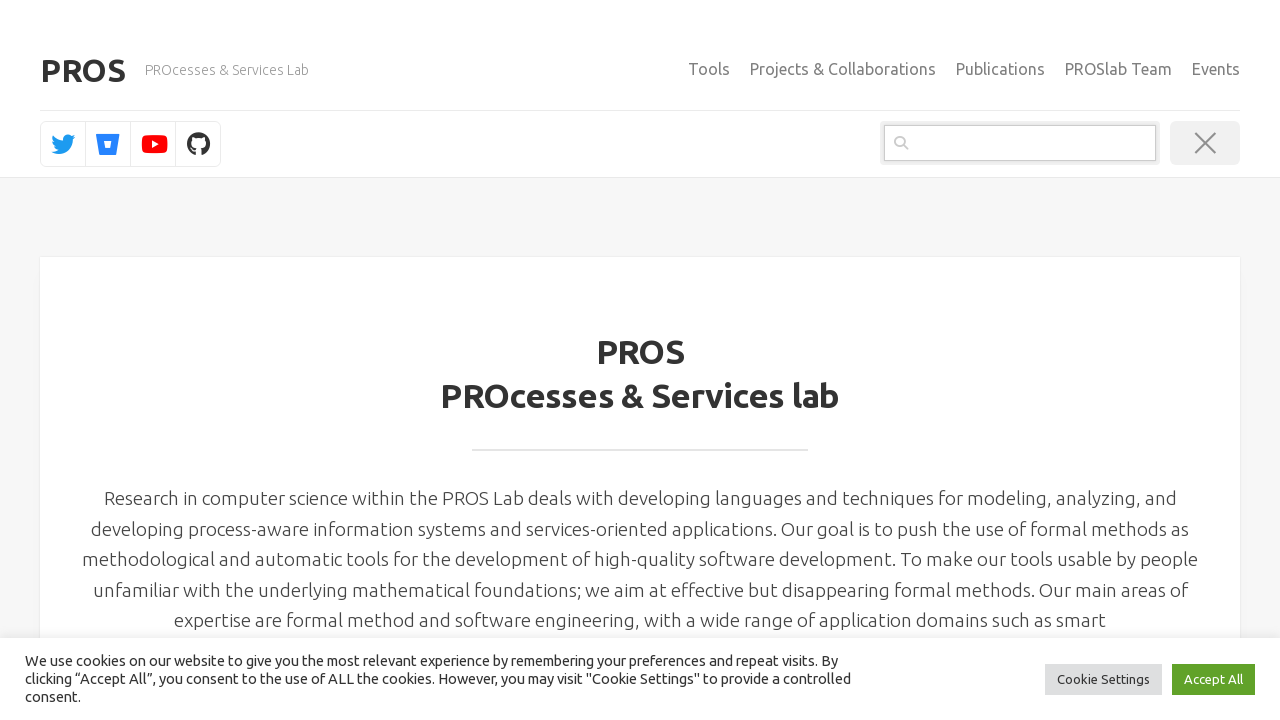

Search input became visible
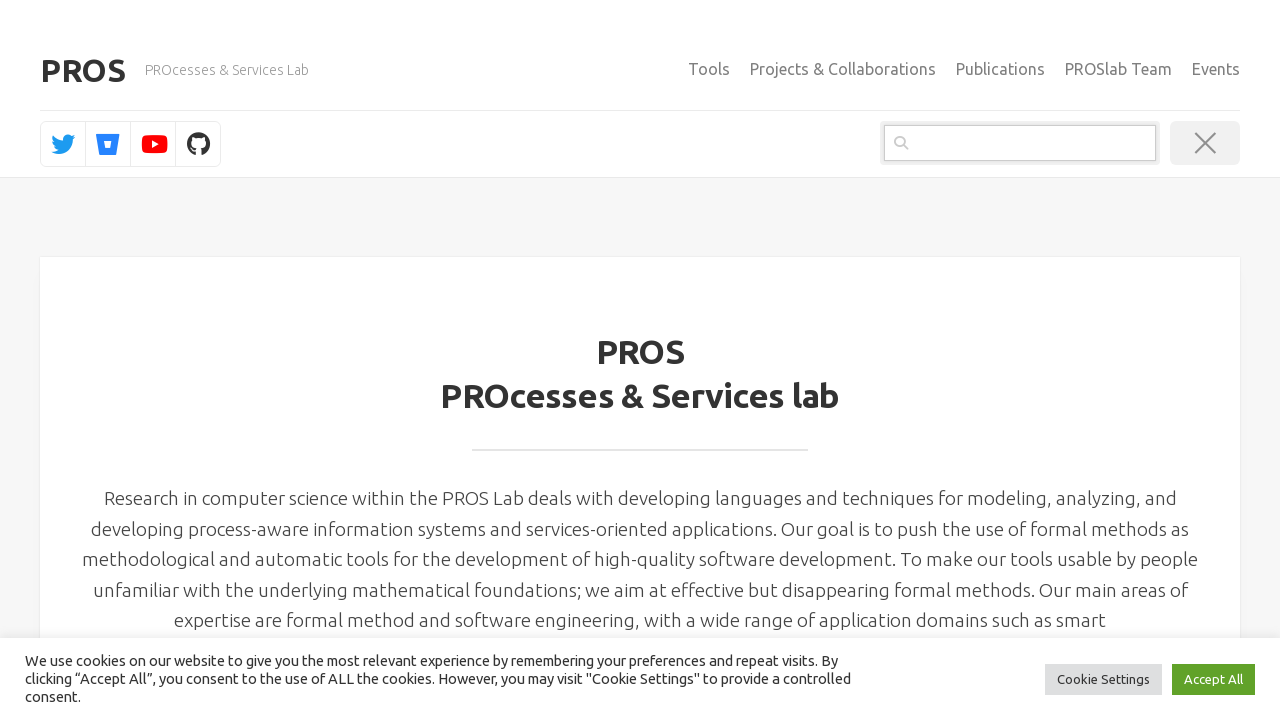

Clicked search input field at (1020, 143) on .search
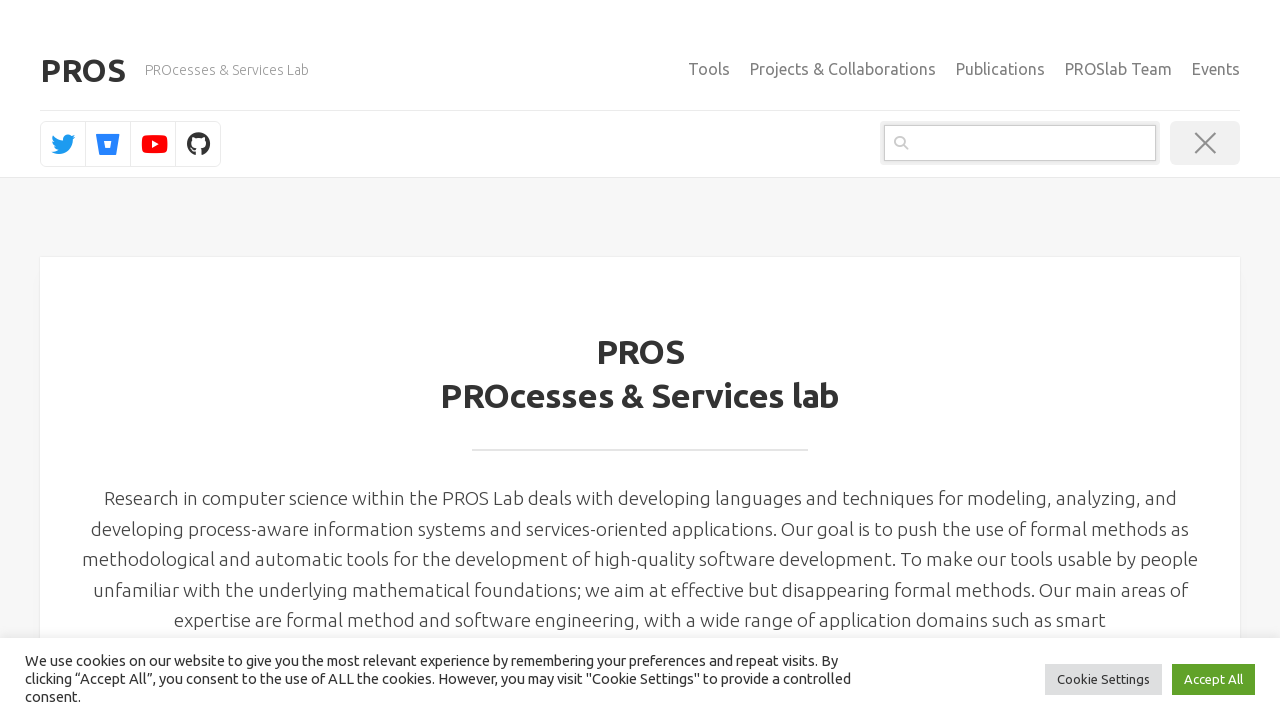

Entered 'Digital Twin' in search field on .search
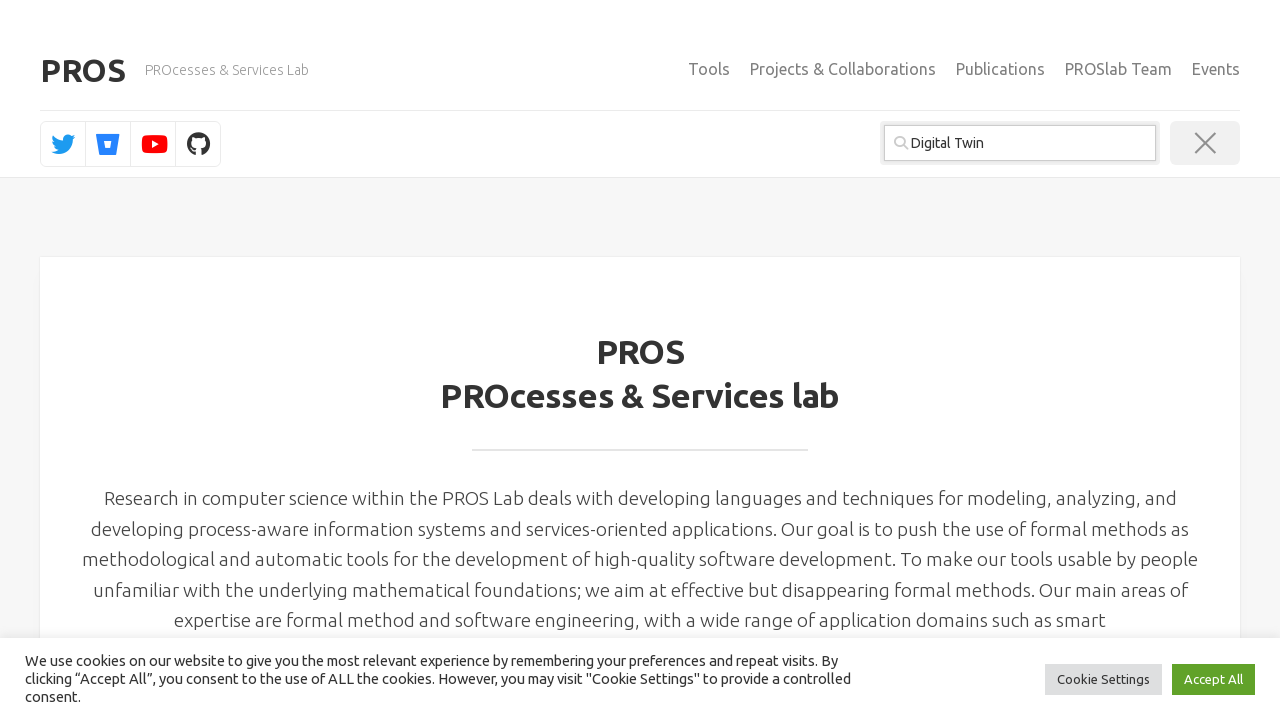

Pressed Enter to submit search query on .search
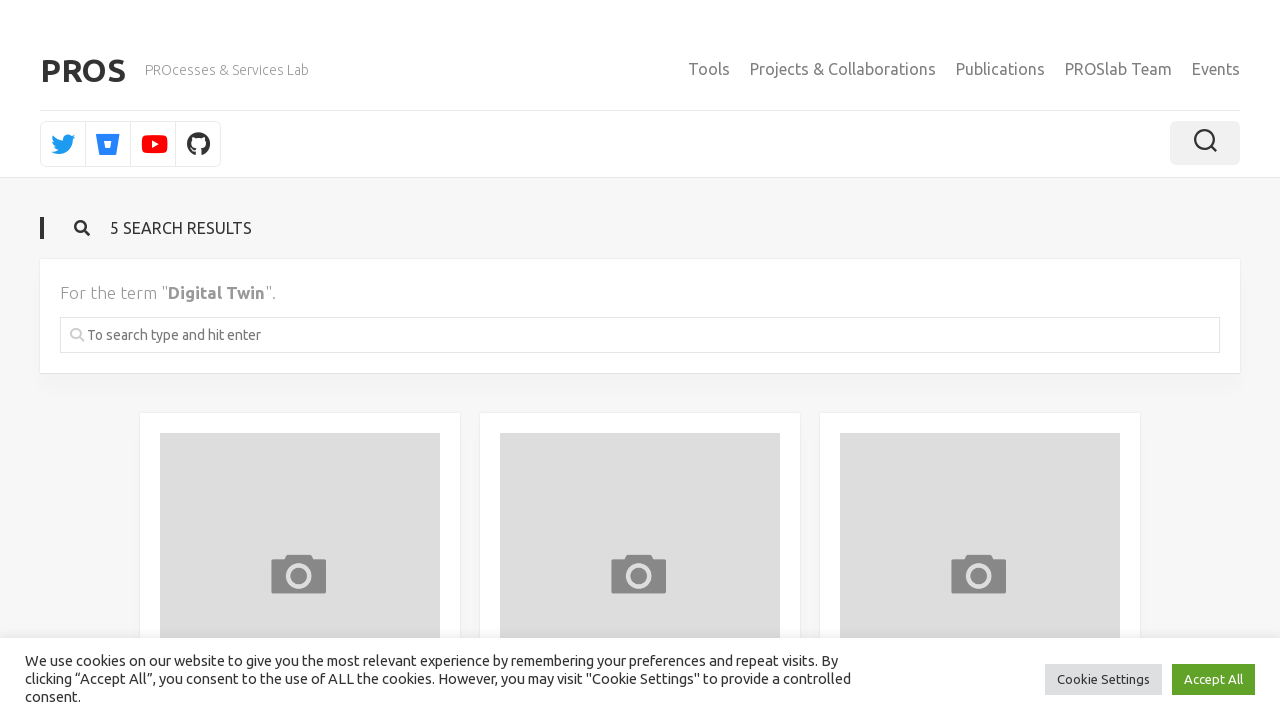

Search results loaded
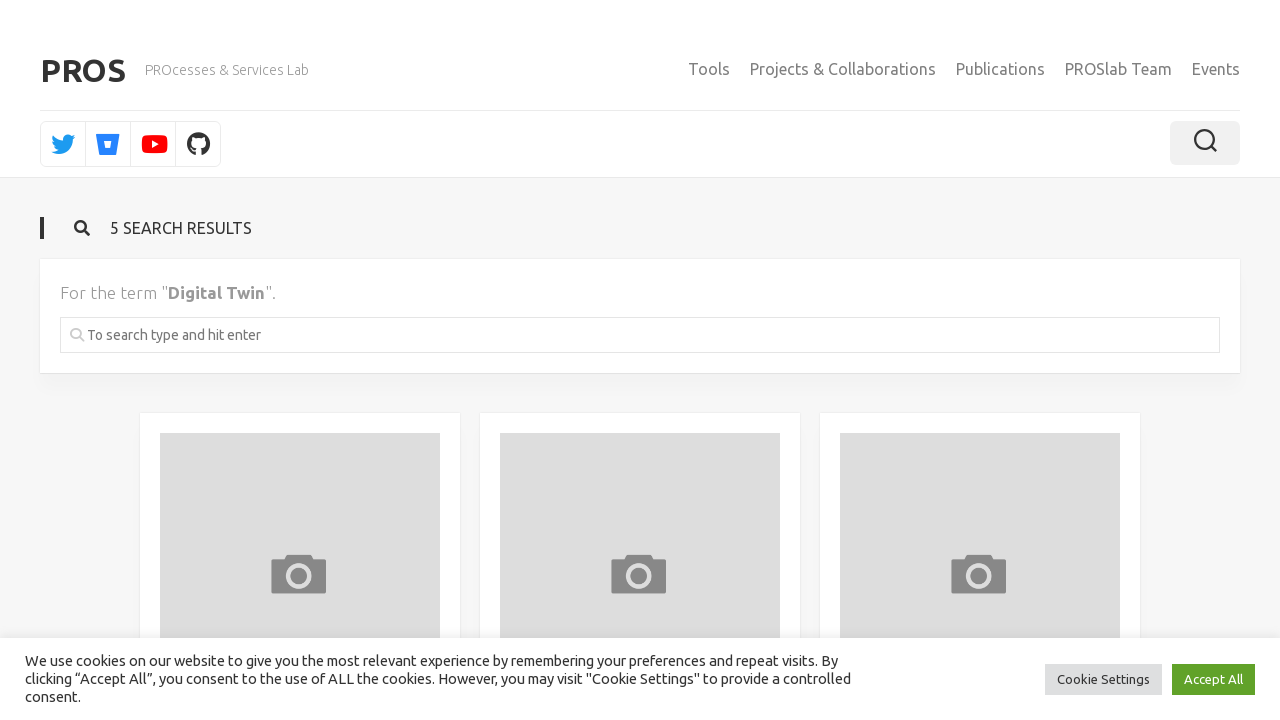

Verified 'Digital Twin' text appears in search results
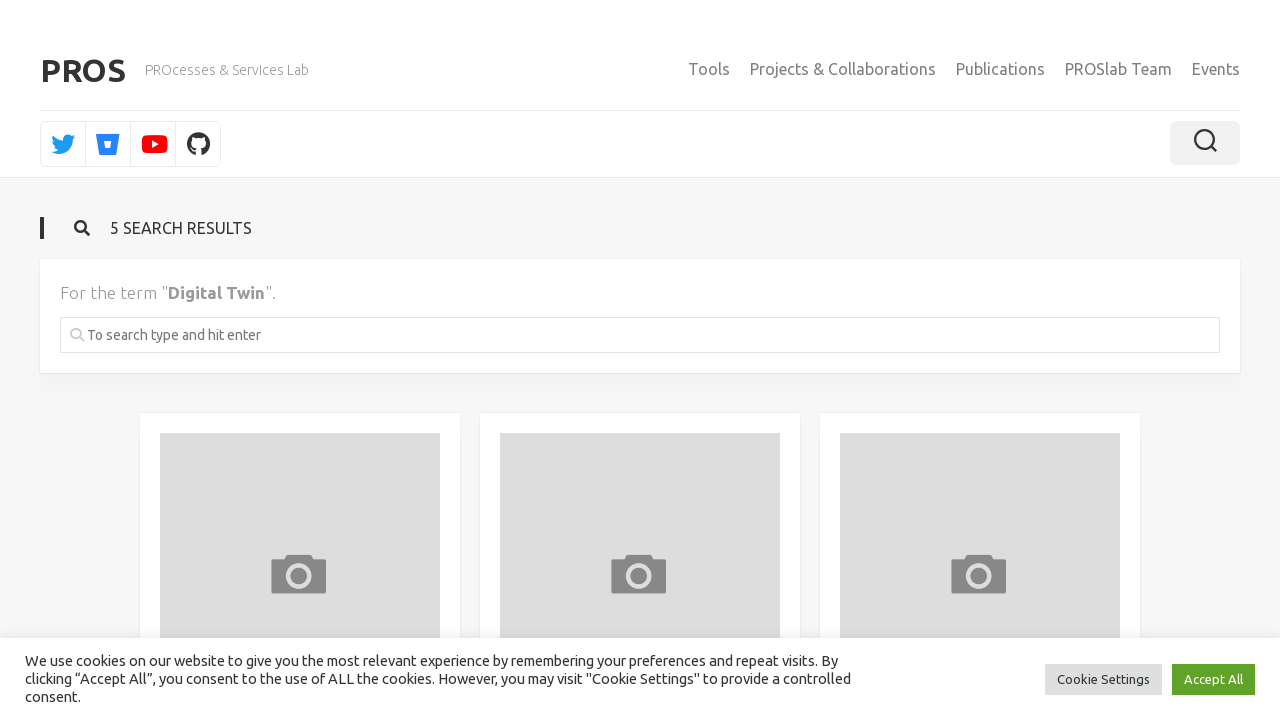

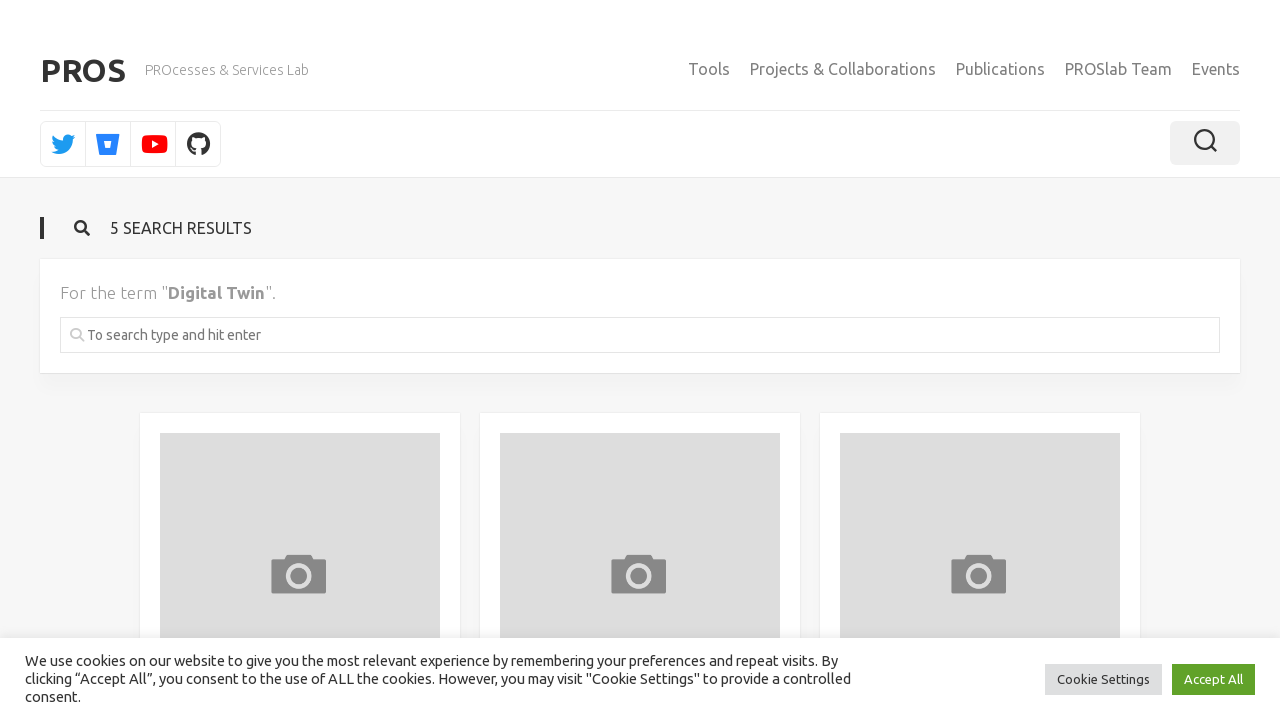